Searches for products and dynamically selects specific items (Cashews and Carrot) to add to cart

Starting URL: https://rahulshettyacademy.com/seleniumPractise/#/

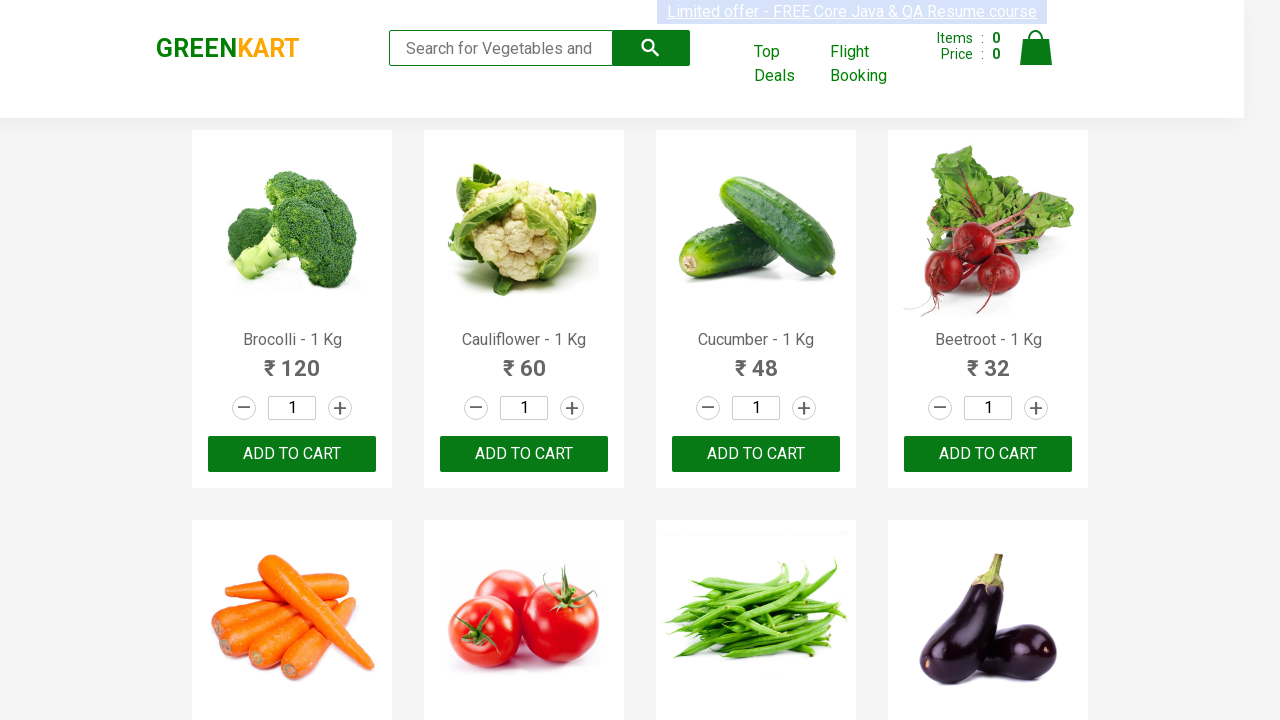

Filled search field with 'ca' to filter products on [placeholder='Search for Vegetables and Fruits']
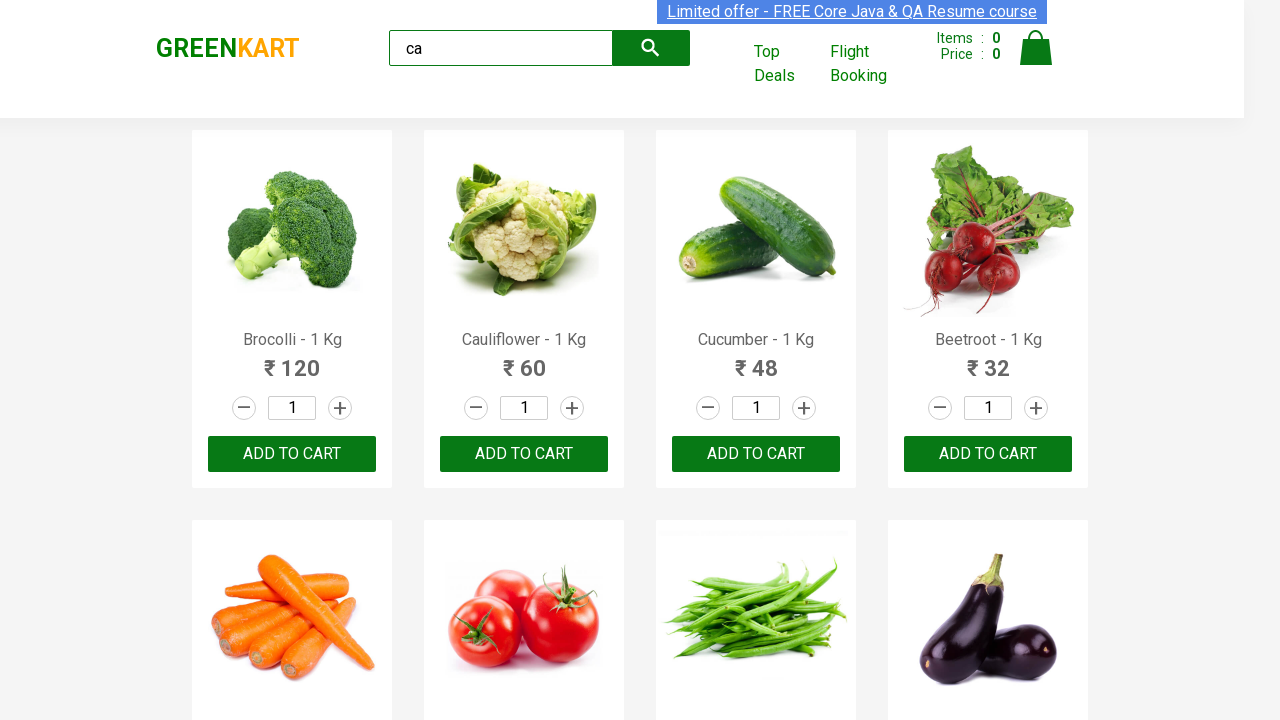

Waited for products to filter after search
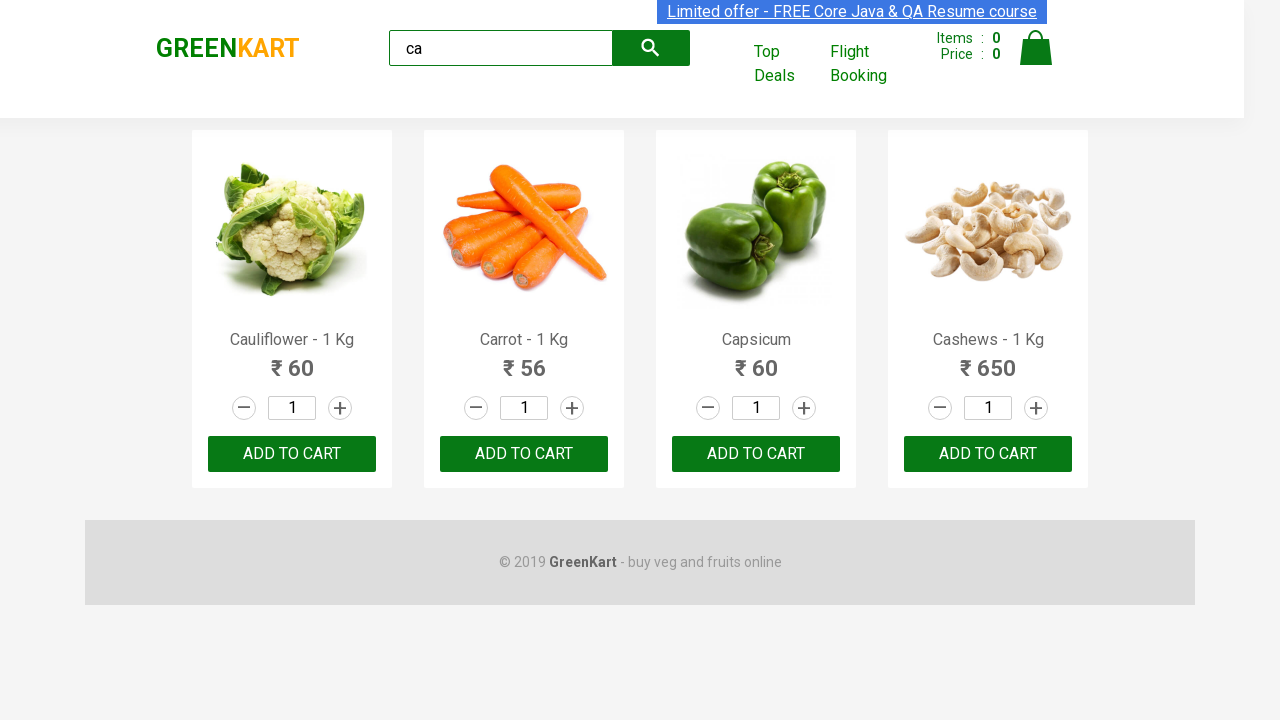

Retrieved list of filtered products
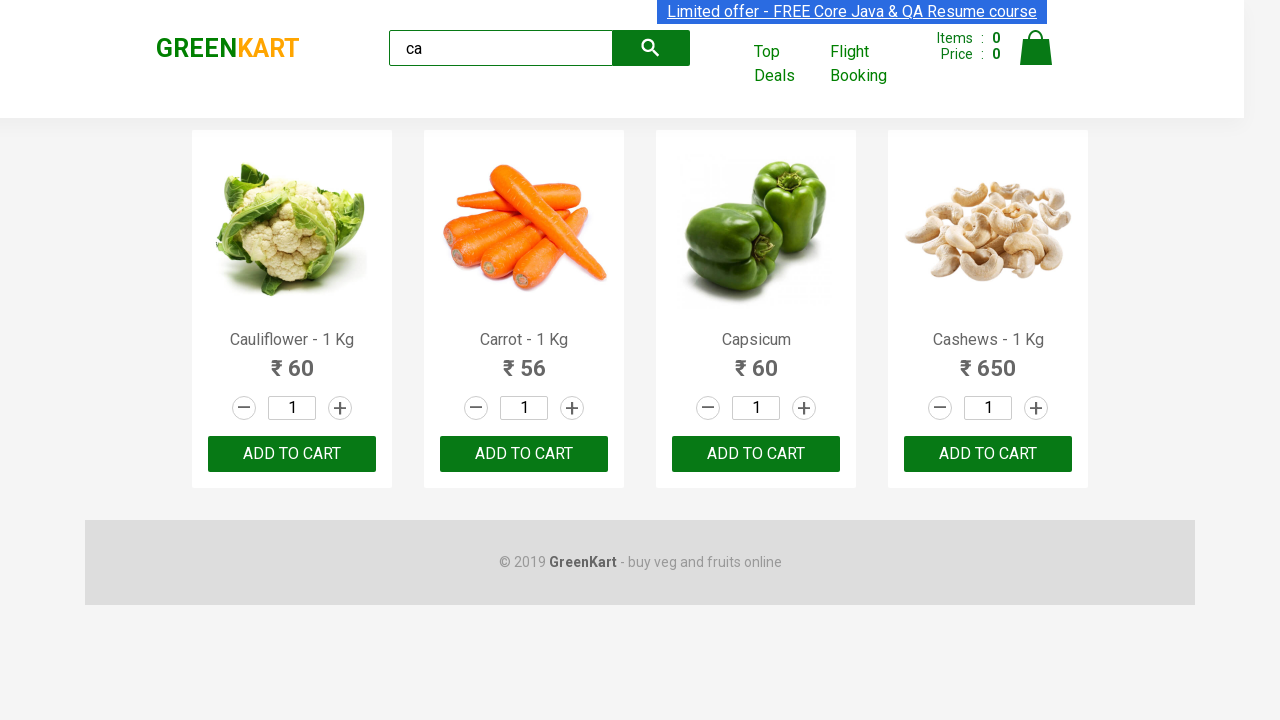

Clicked ADD TO CART button for Cashews at (988, 454) on .products .product >> nth=3 >> button
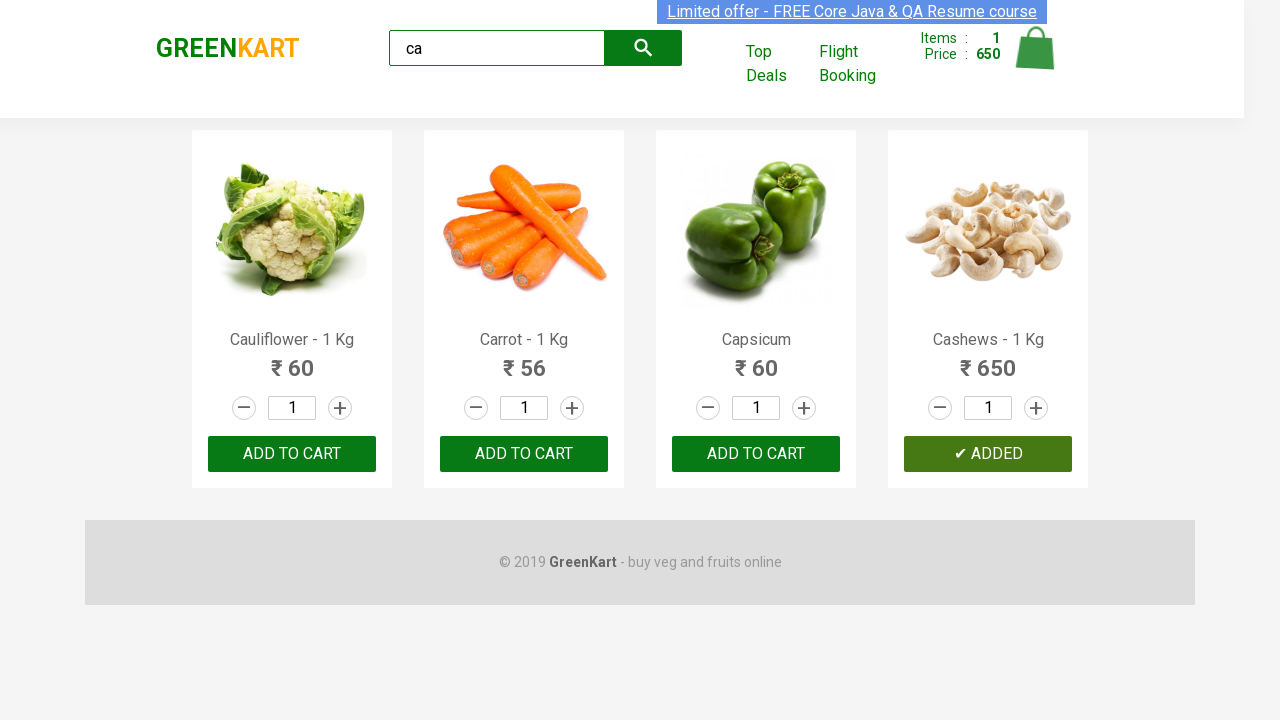

Clicked ADD TO CART button for Carrot at (524, 454) on .products .product >> nth=1 >> button
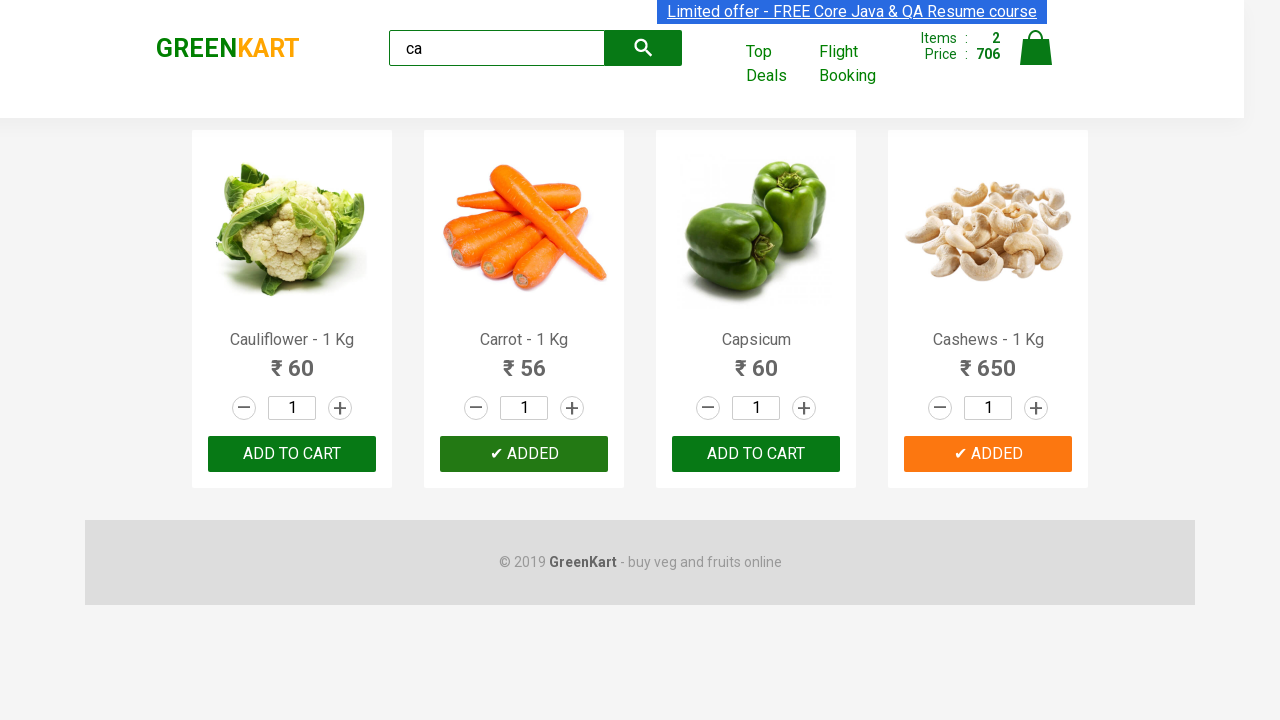

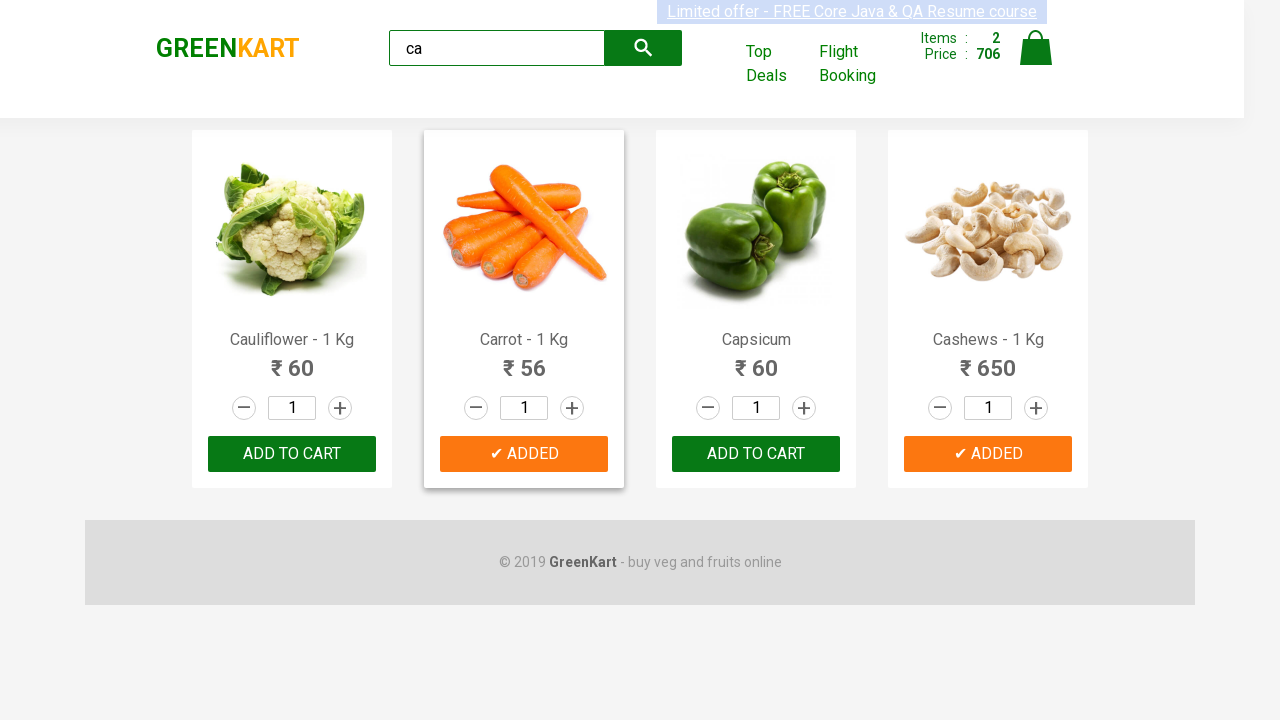